Tests the "Yes" radio button by clicking it and verifying the success message displays "Yes". Also verifies that the "No" radio button is disabled.

Starting URL: https://demoqa.com/radio-button

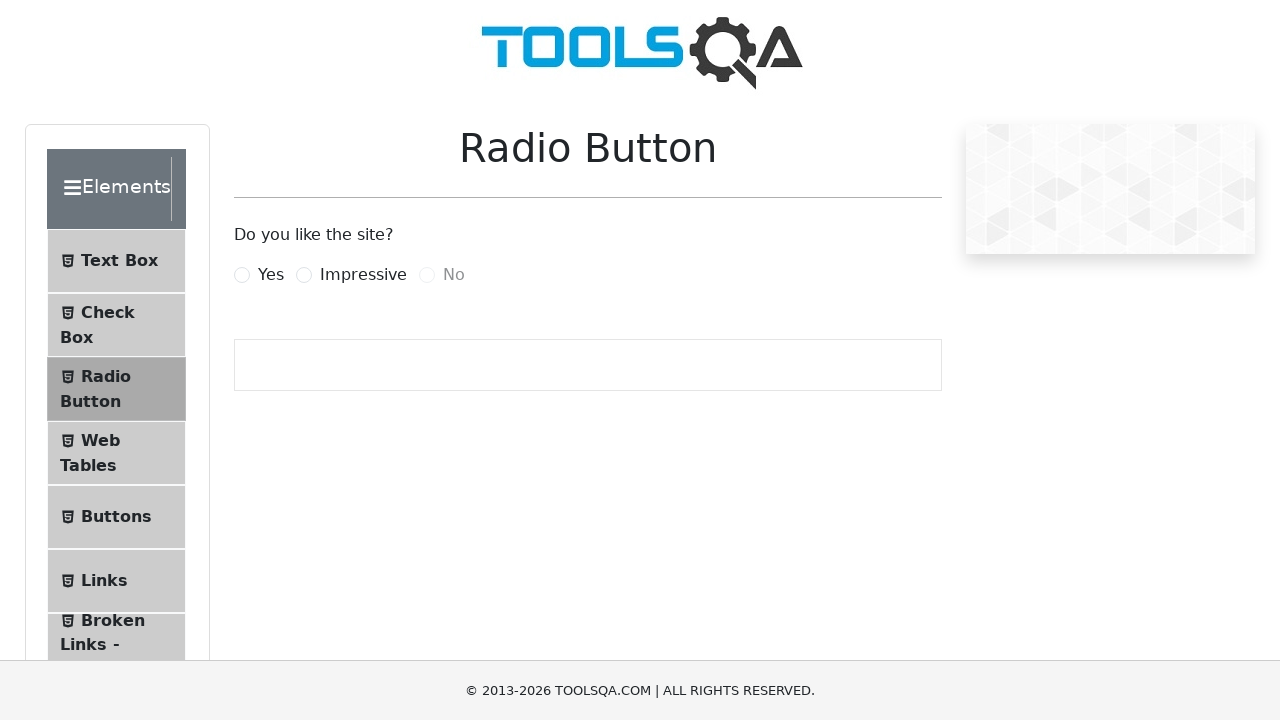

Clicked the 'Yes' radio button at (271, 275) on label[for='yesRadio']
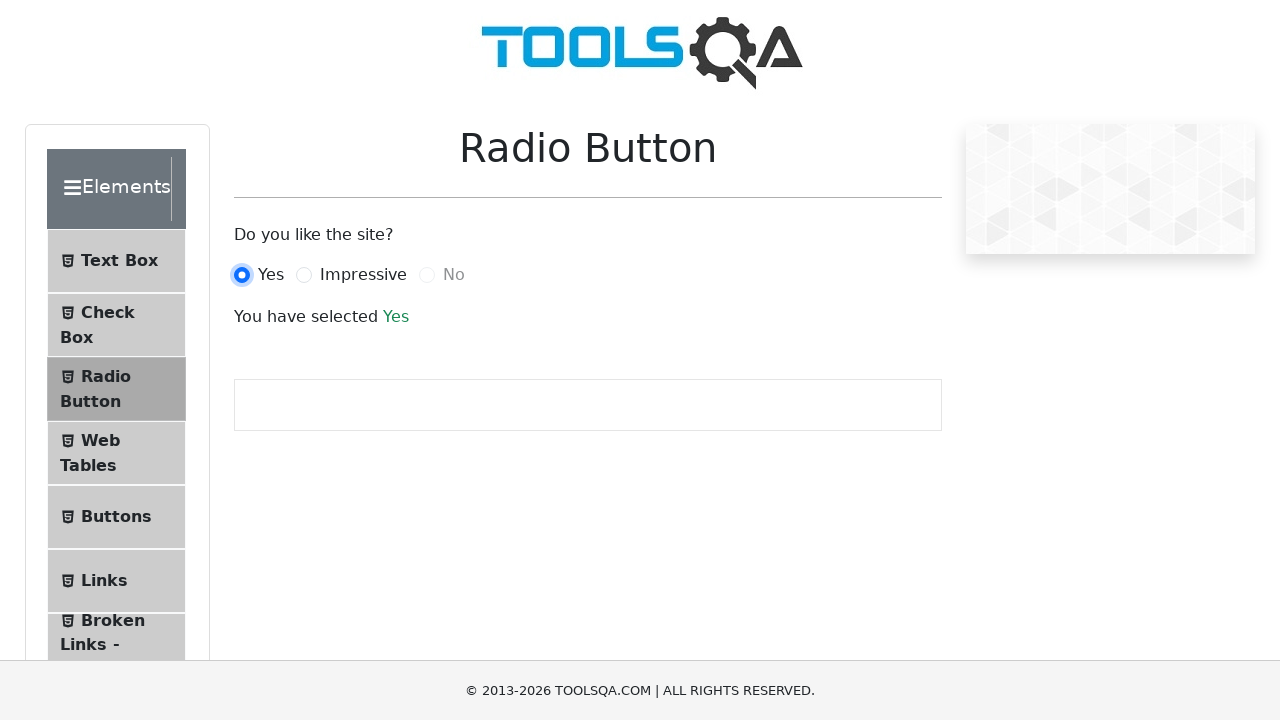

Success message appeared
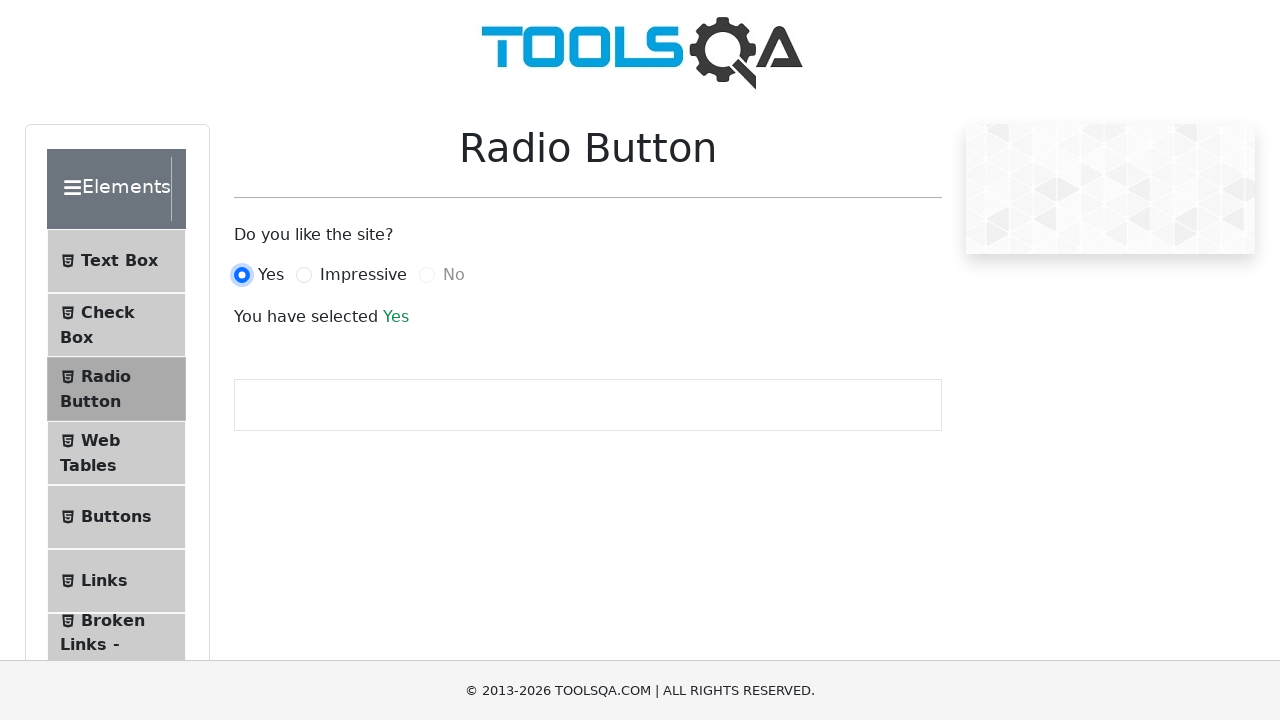

Verified success message displays 'Yes'
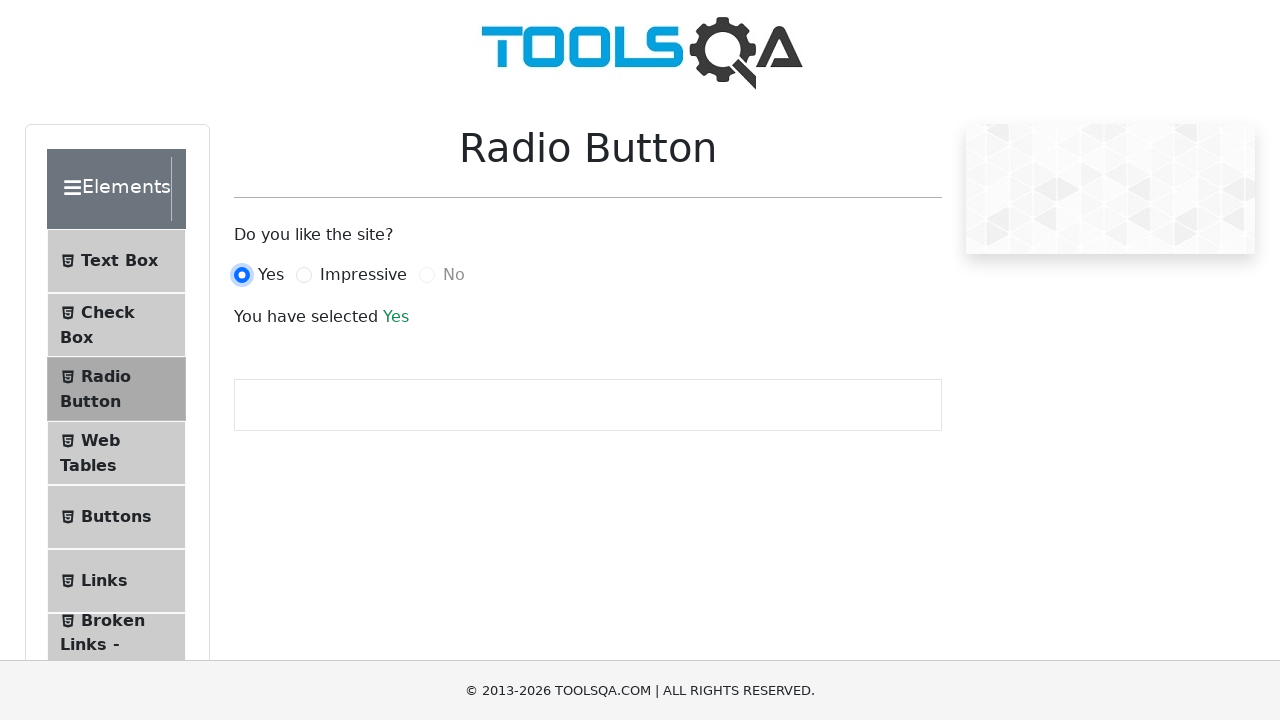

Verified the 'No' radio button is disabled
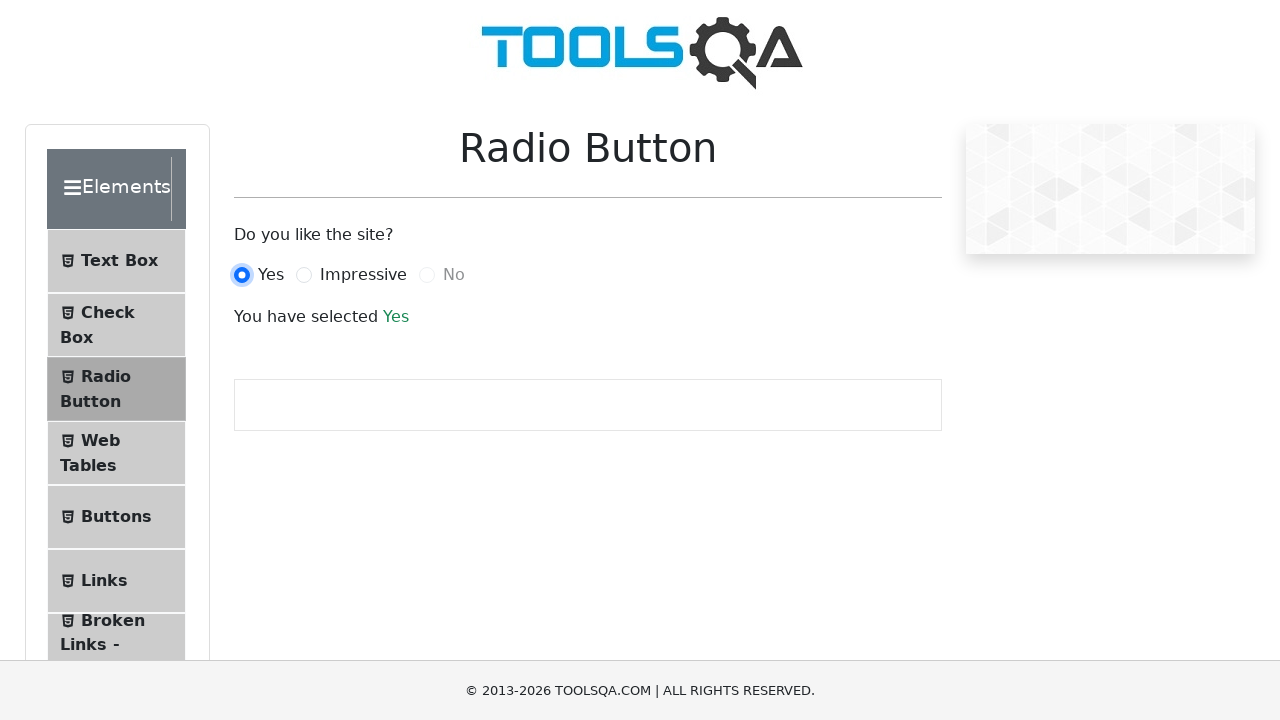

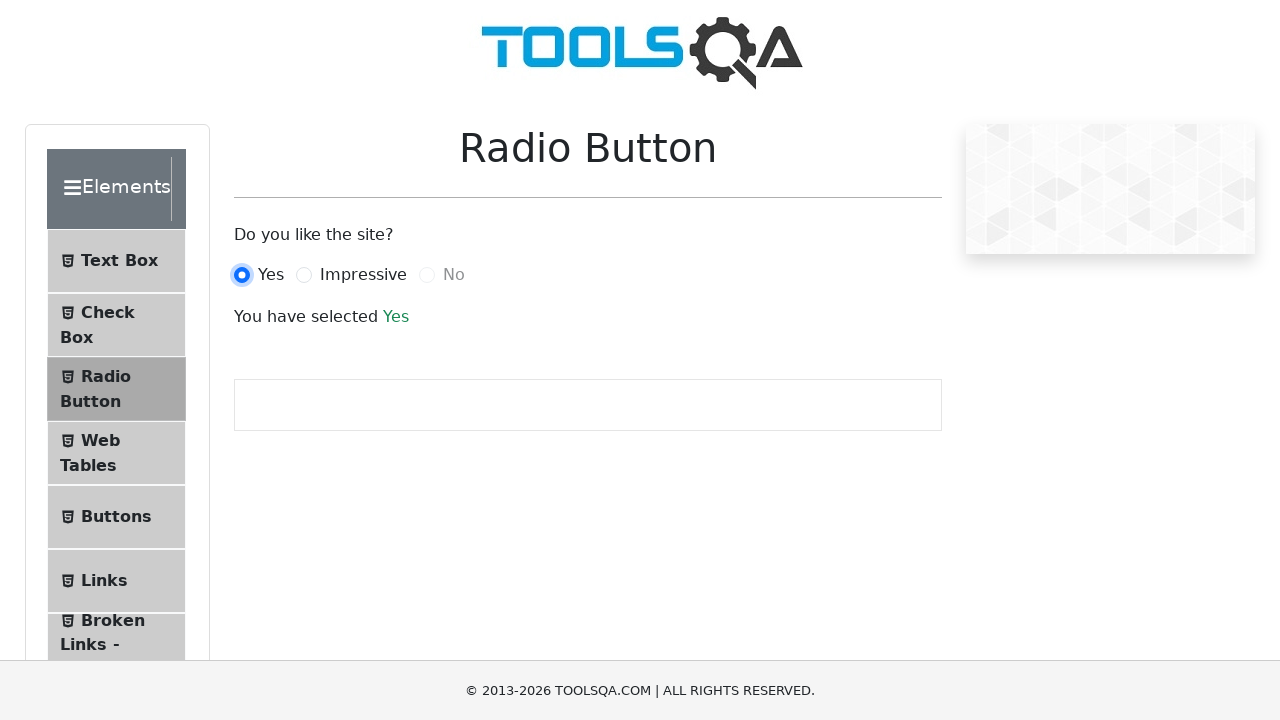